Tests that the complete all checkbox updates state when individual items are completed or cleared

Starting URL: https://demo.playwright.dev/todomvc

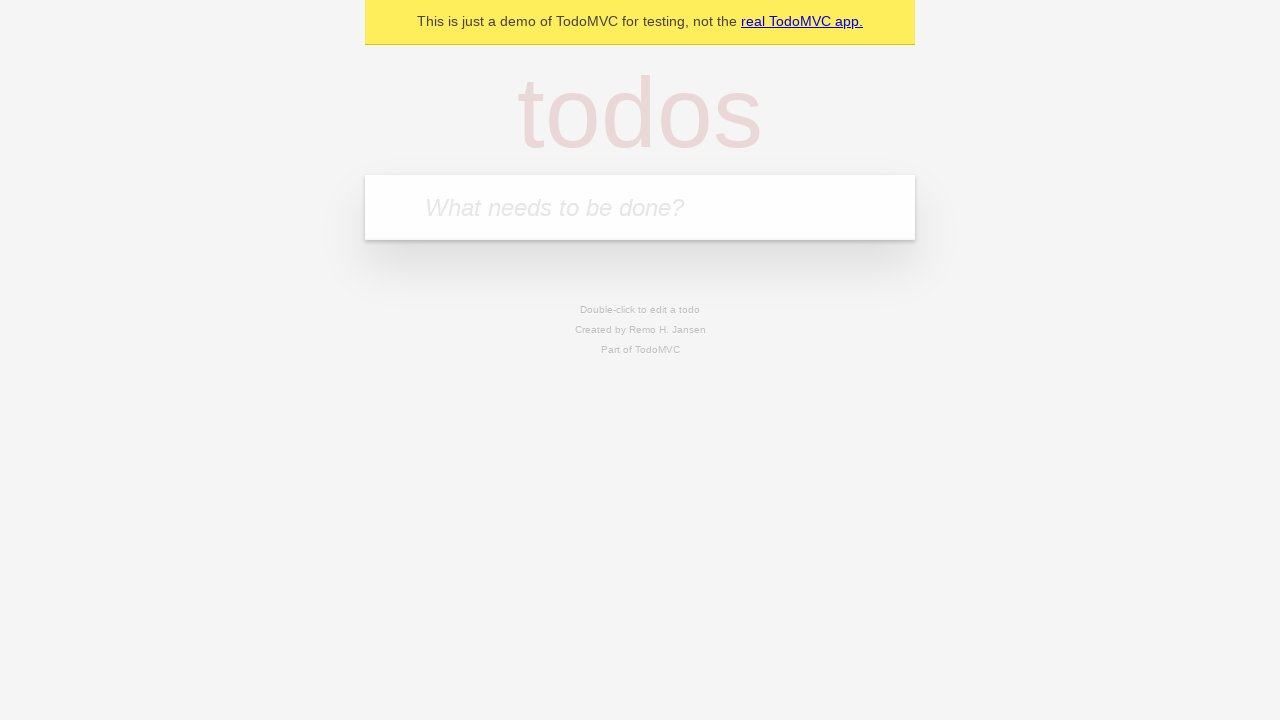

Filled todo input field with 'buy some cheese' on internal:attr=[placeholder="What needs to be done?"i]
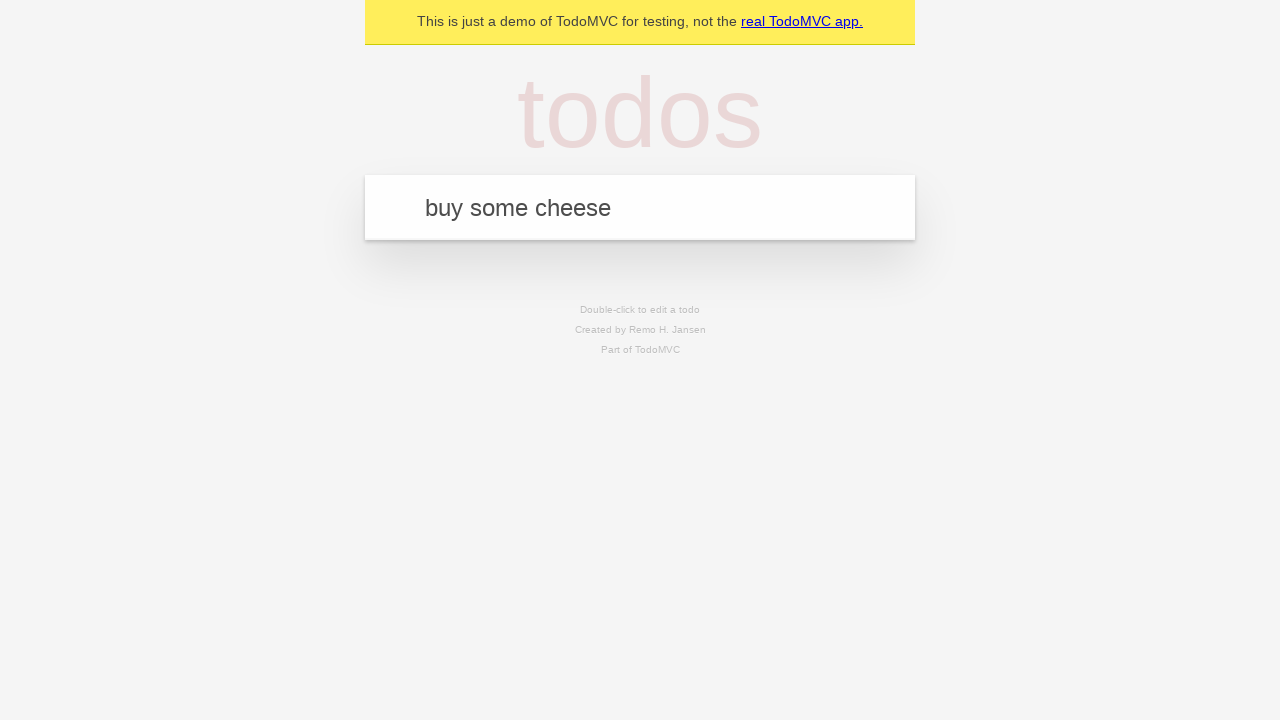

Pressed Enter to create todo 'buy some cheese' on internal:attr=[placeholder="What needs to be done?"i]
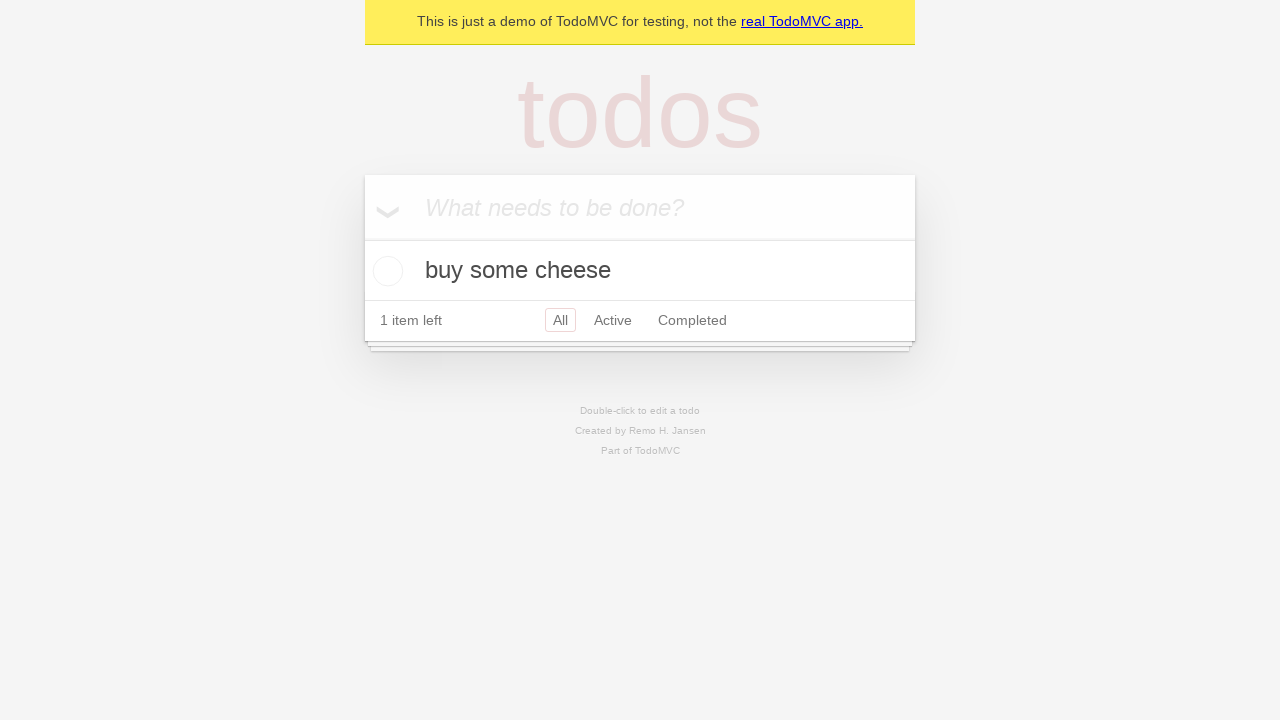

Filled todo input field with 'feed the cat' on internal:attr=[placeholder="What needs to be done?"i]
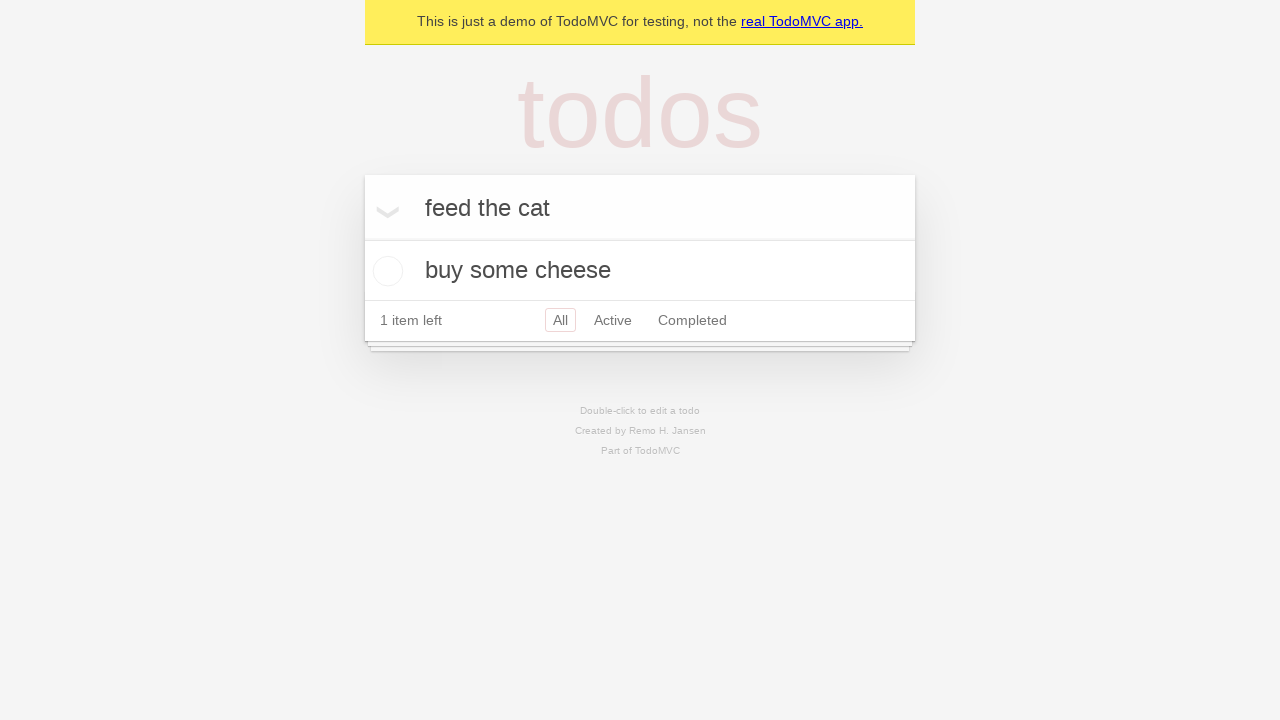

Pressed Enter to create todo 'feed the cat' on internal:attr=[placeholder="What needs to be done?"i]
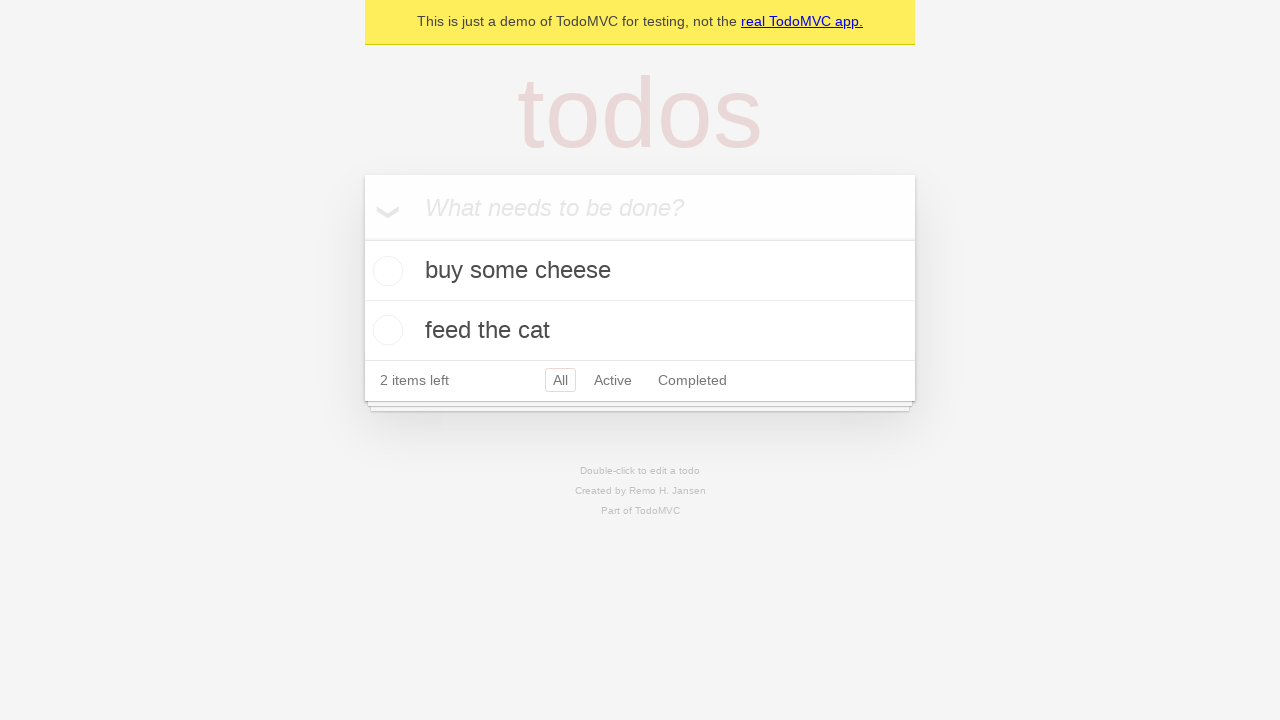

Filled todo input field with 'book a doctors appointment' on internal:attr=[placeholder="What needs to be done?"i]
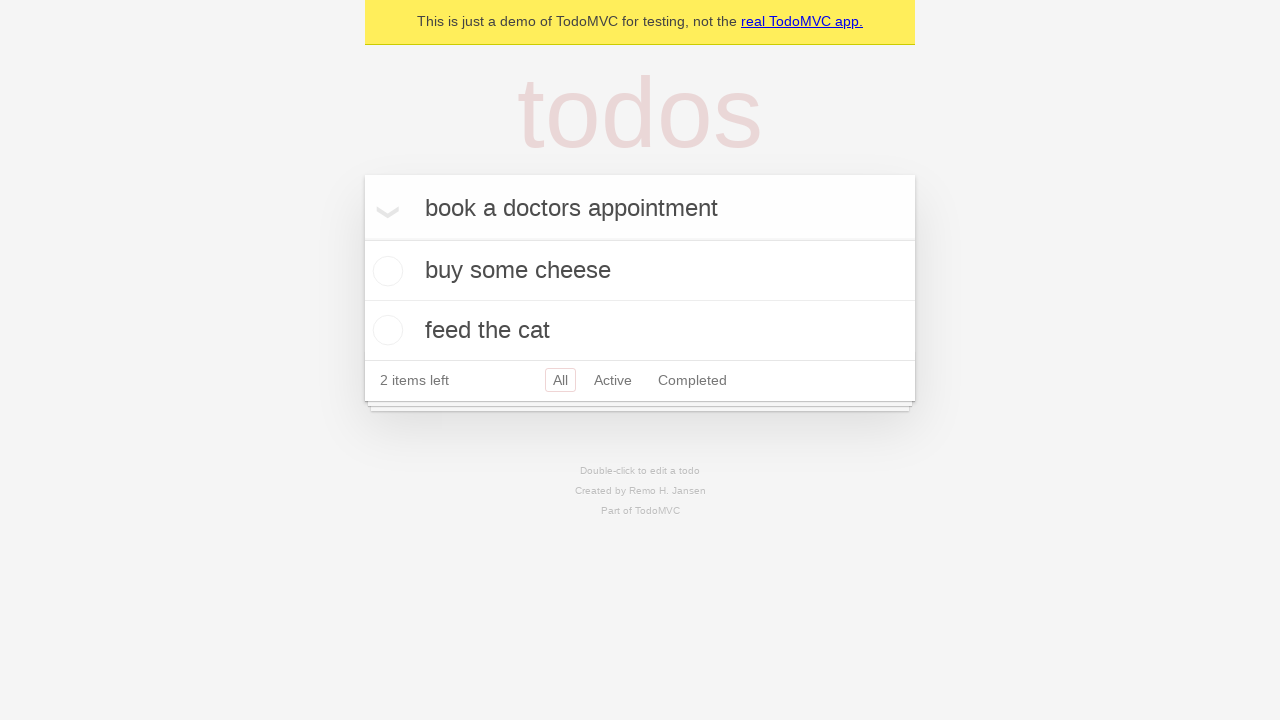

Pressed Enter to create todo 'book a doctors appointment' on internal:attr=[placeholder="What needs to be done?"i]
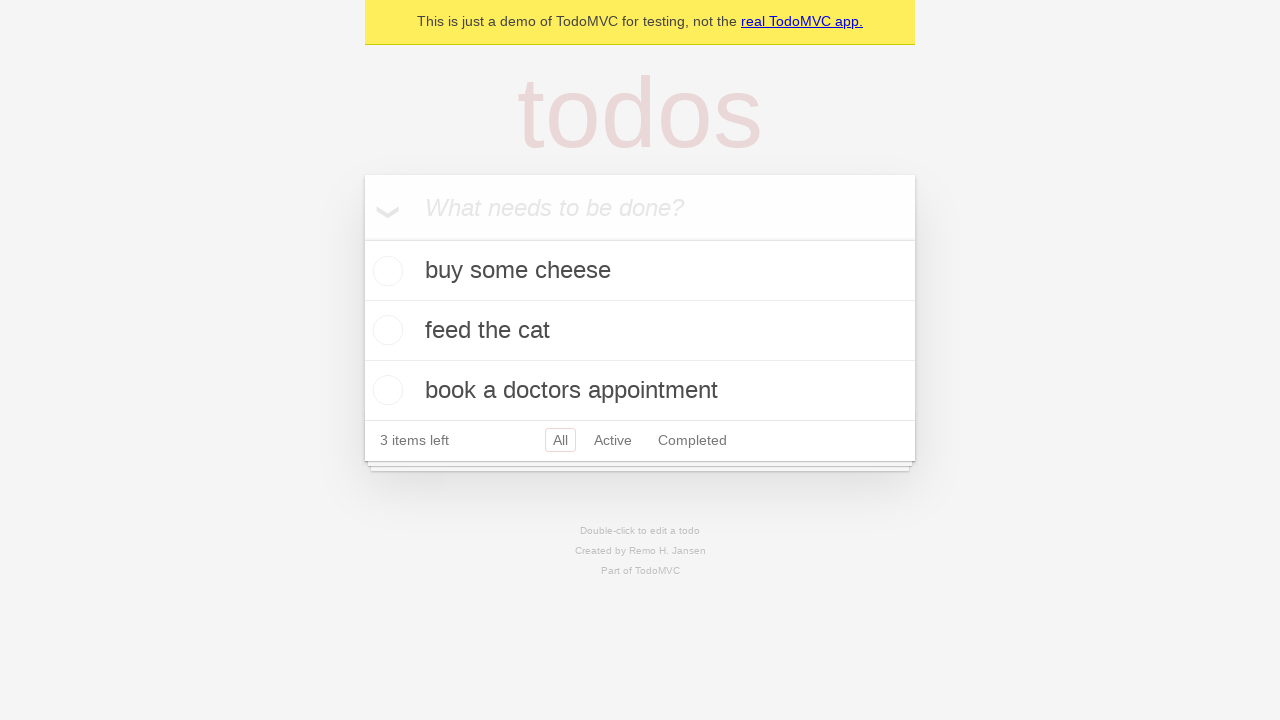

Waited for third todo item to be created
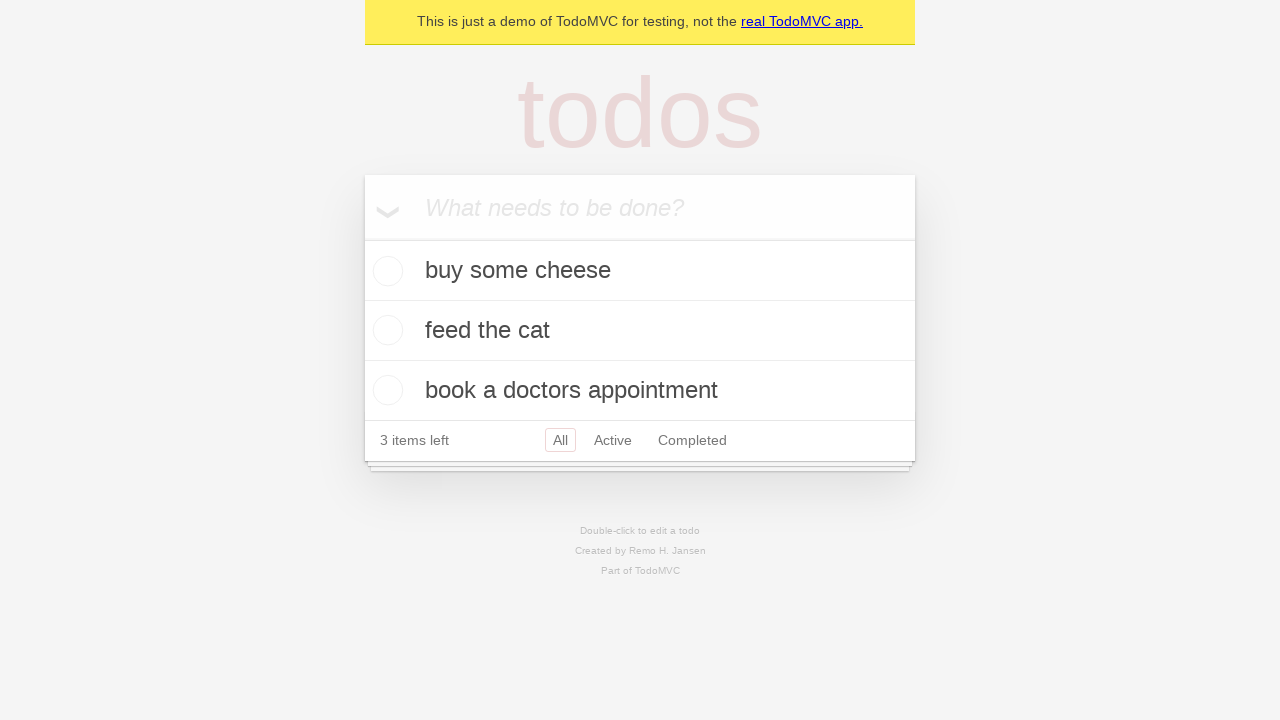

Clicked 'Mark all as complete' checkbox to check all todos at (362, 238) on internal:label="Mark all as complete"i
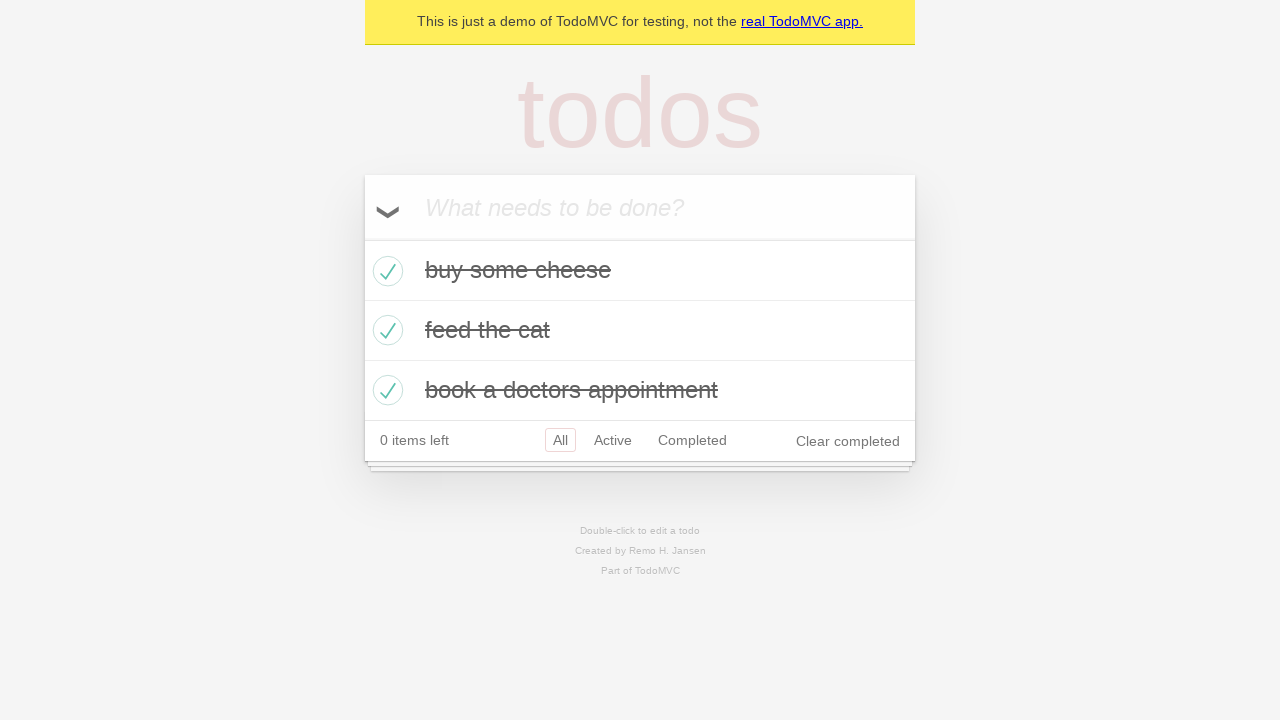

Unchecked first todo item at (385, 271) on [data-testid='todo-item'] >> nth=0 >> internal:role=checkbox
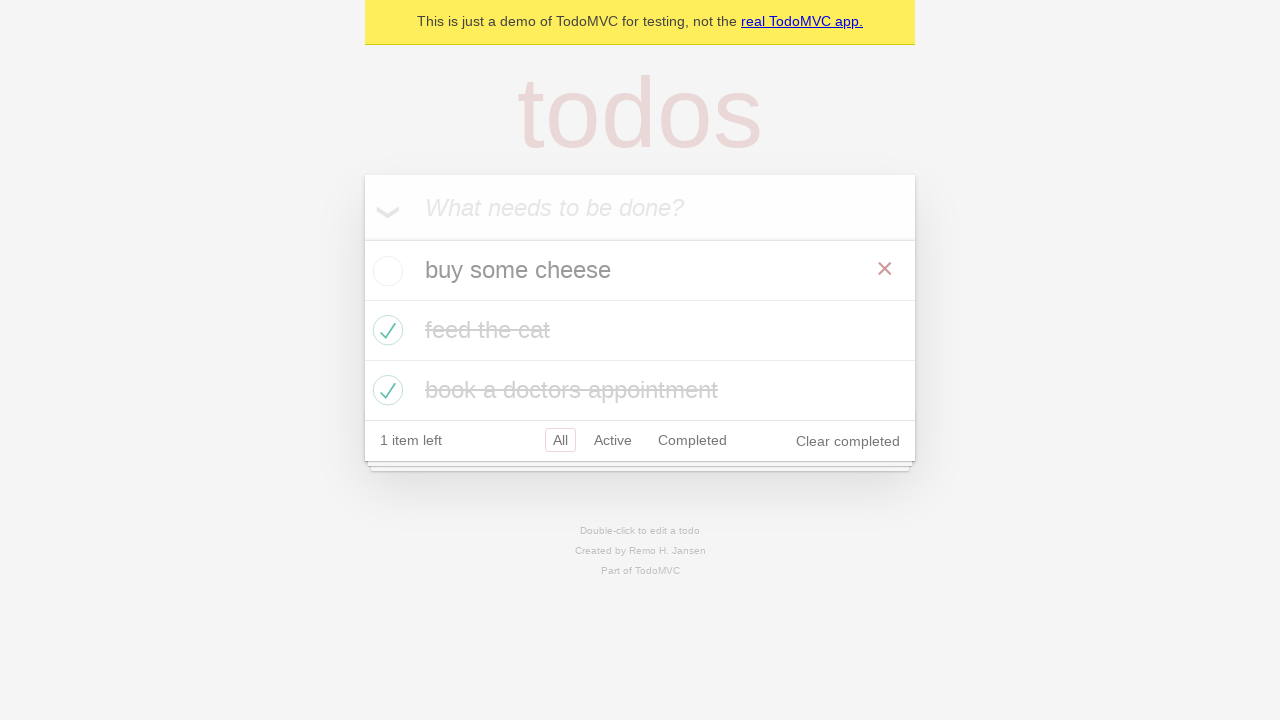

Checked first todo item again at (385, 271) on [data-testid='todo-item'] >> nth=0 >> internal:role=checkbox
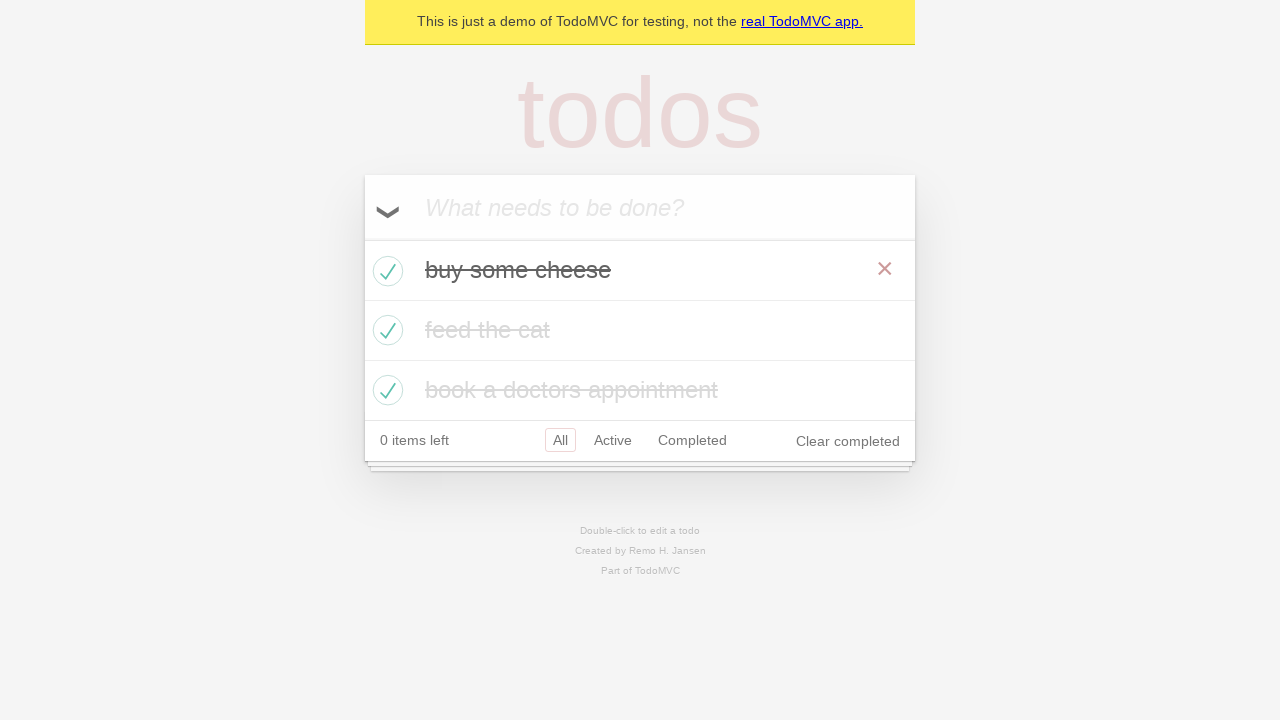

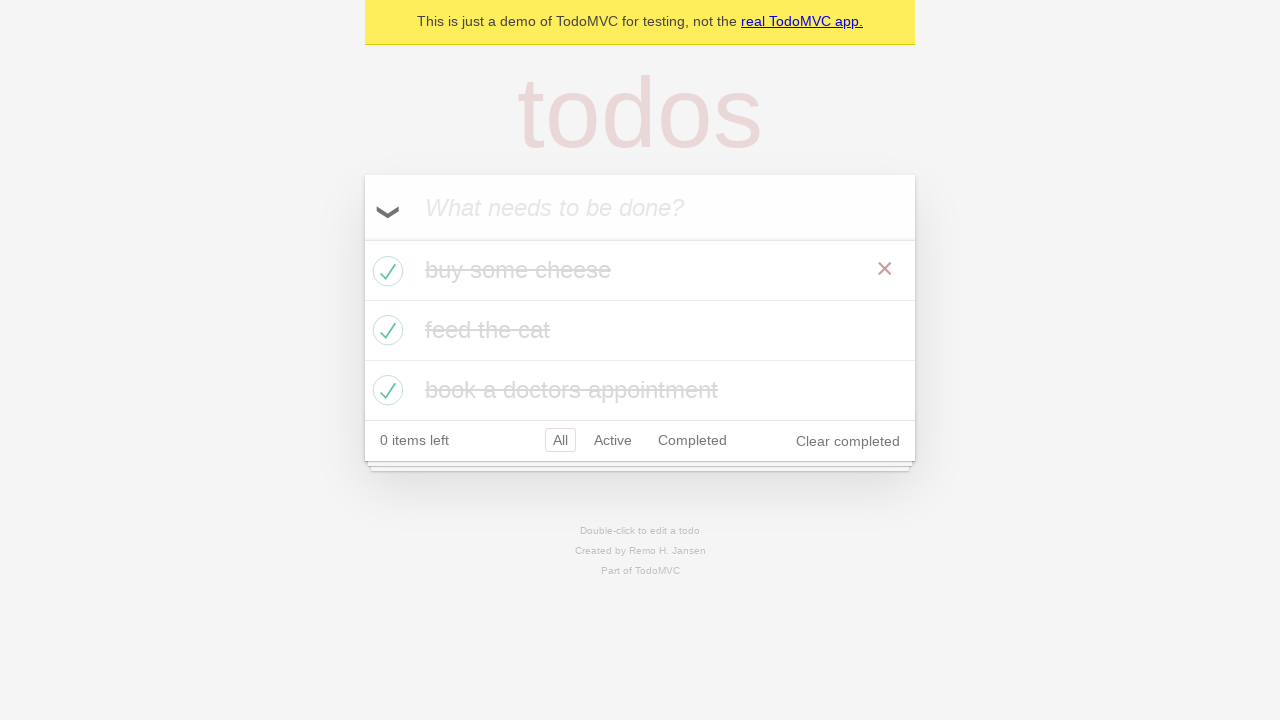